Opens the Santander Bank homepage and verifies the page loads by checking the title and URL are present.

Starting URL: https://www.santanderbank.com/

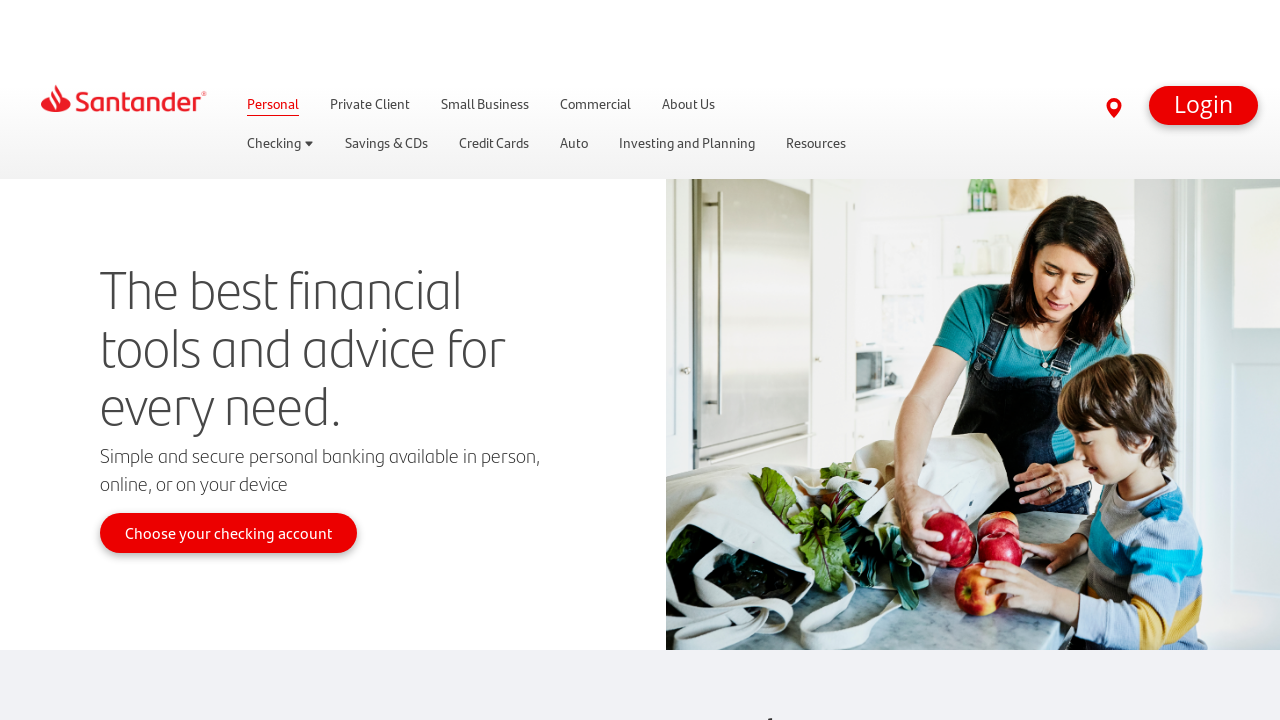

Waited for page DOM content to load
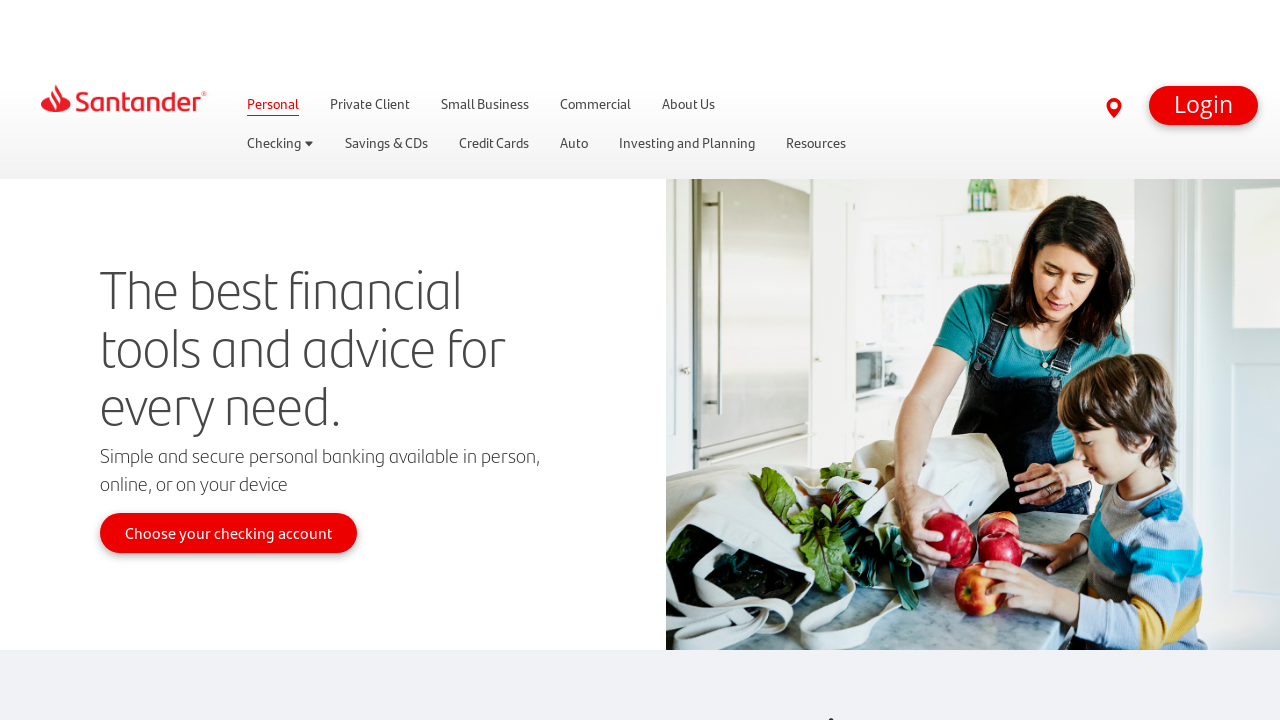

Retrieved page title: Online Bank Account | Personal Banking | Santander Bank - Santander
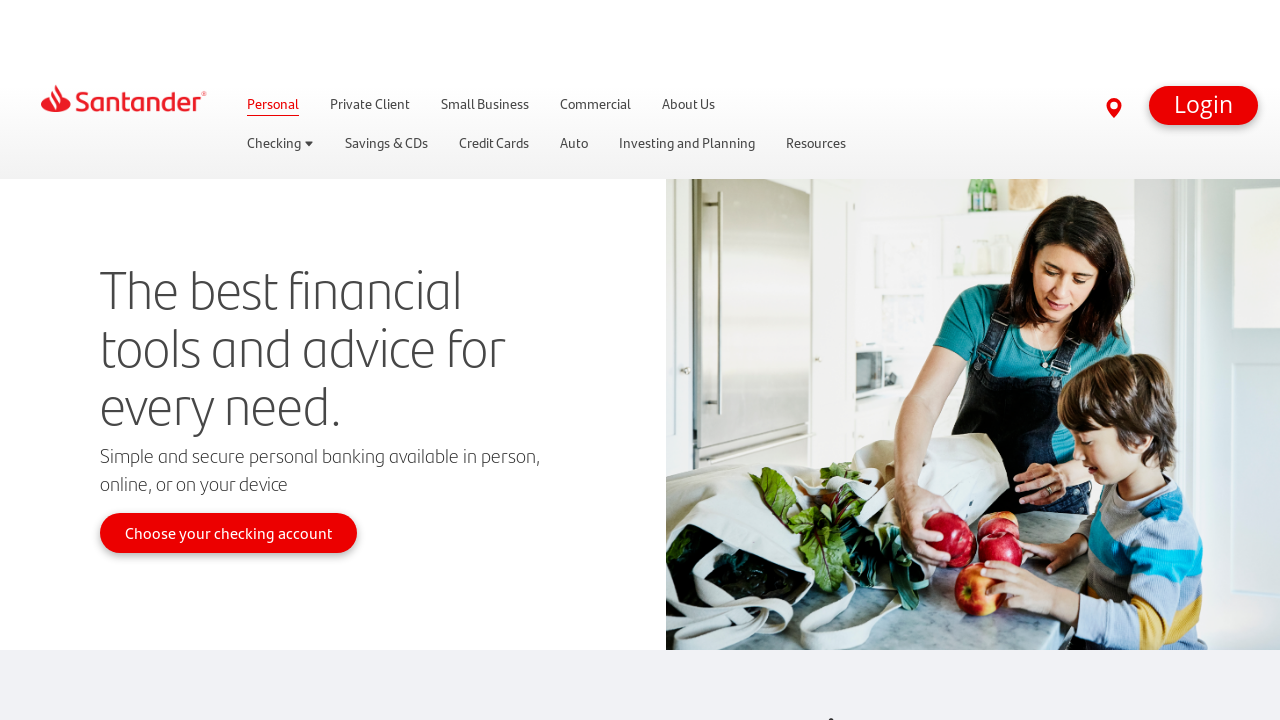

Retrieved current URL: https://www.santanderbank.com/
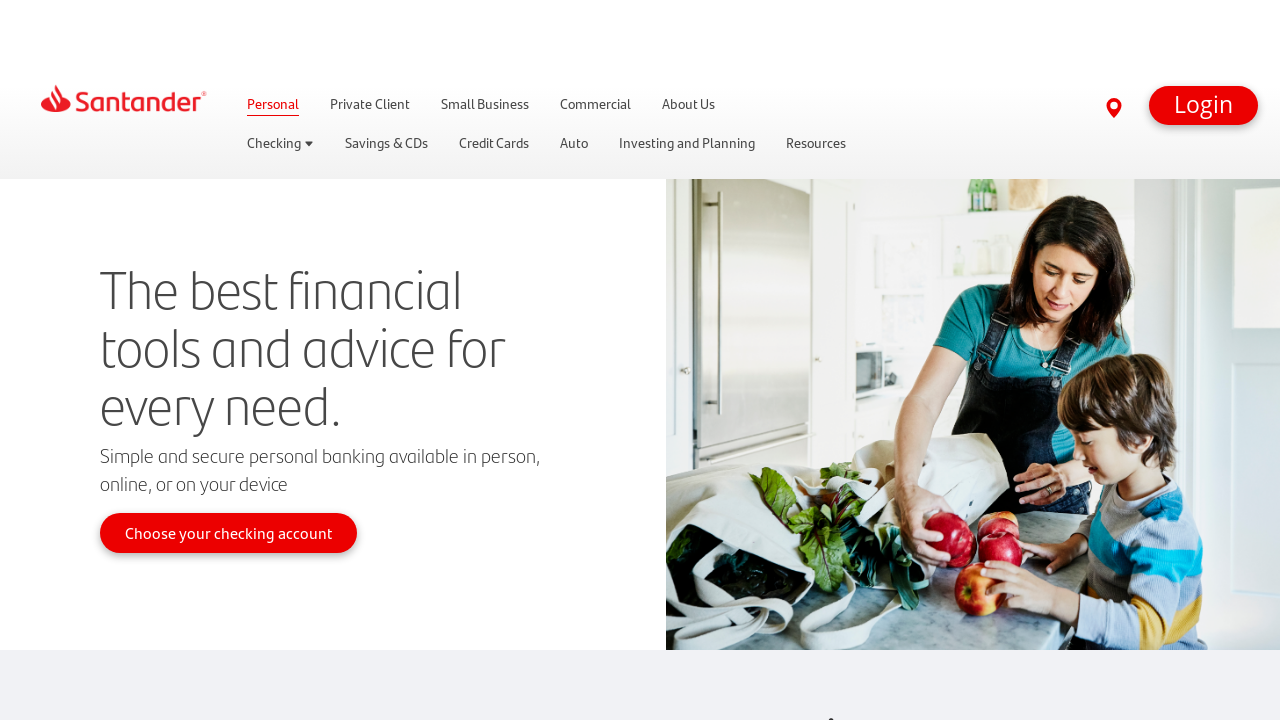

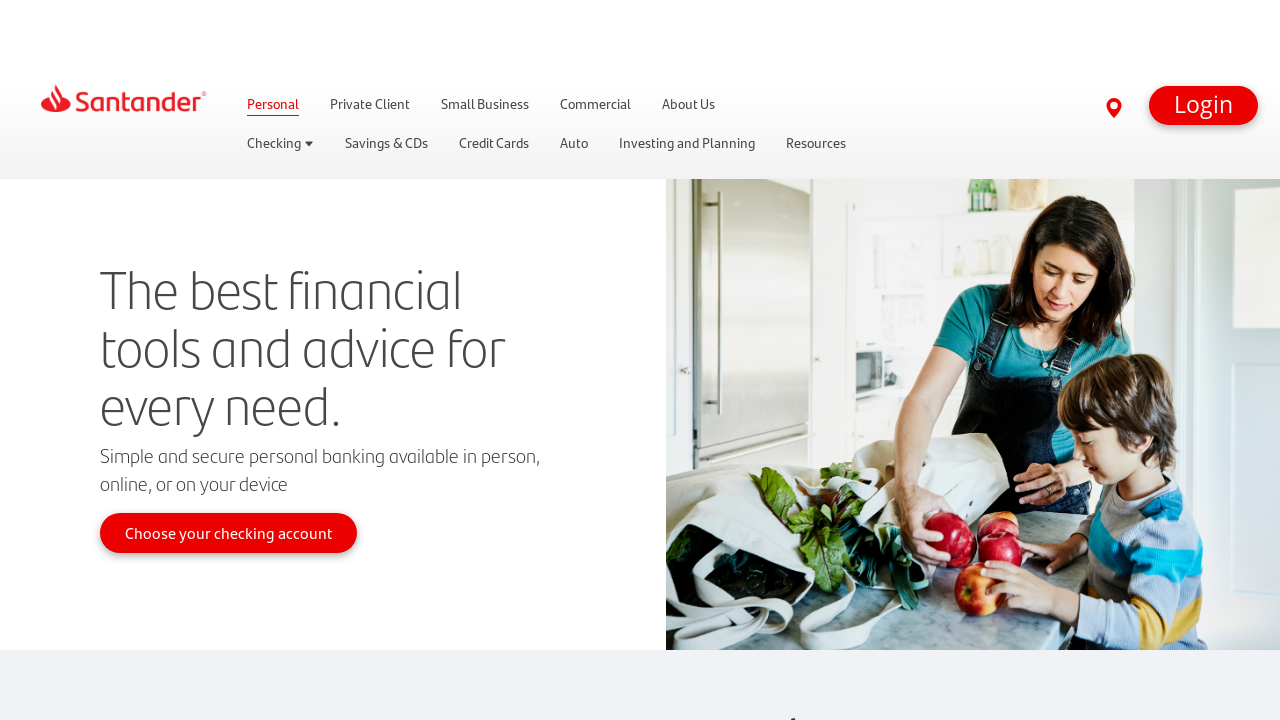